Tests URL navigation by clicking through "About", "Contacts", and "Home" links and verifying the URL hash changes accordingly

Starting URL: https://osstep.github.io/assertion_tohaveurl

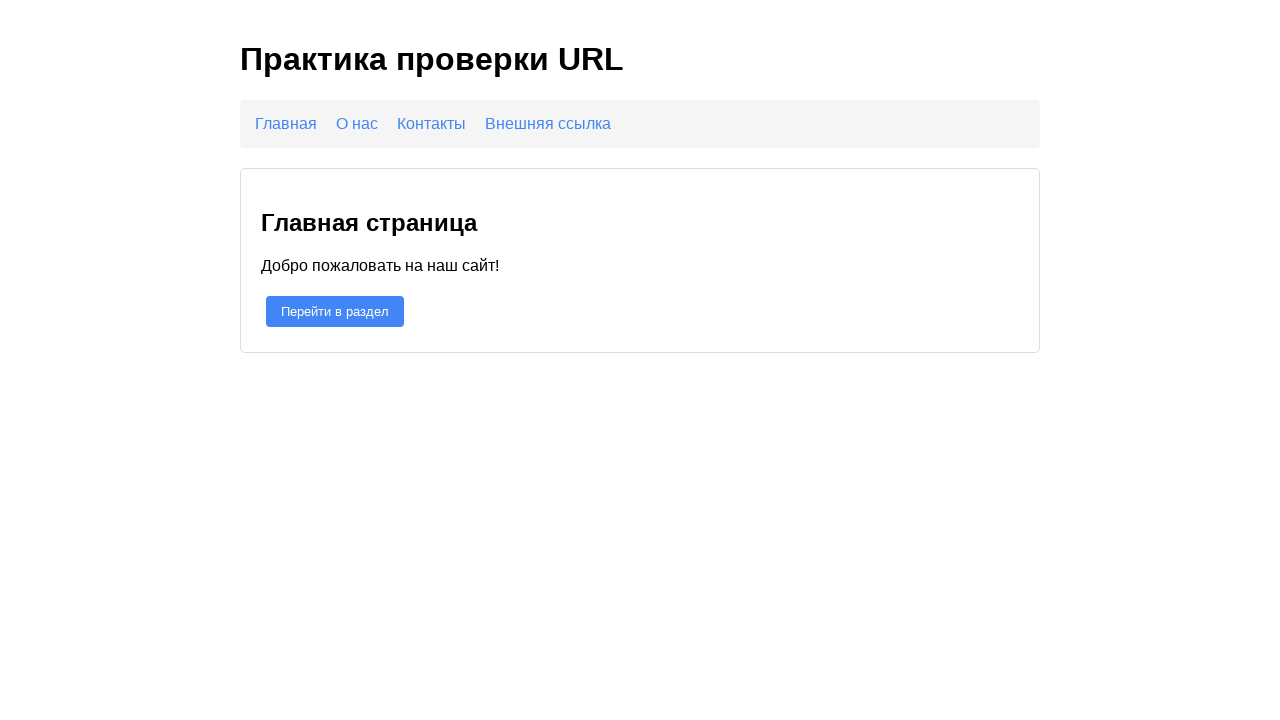

Clicked 'About' link at (357, 123) on #about-link
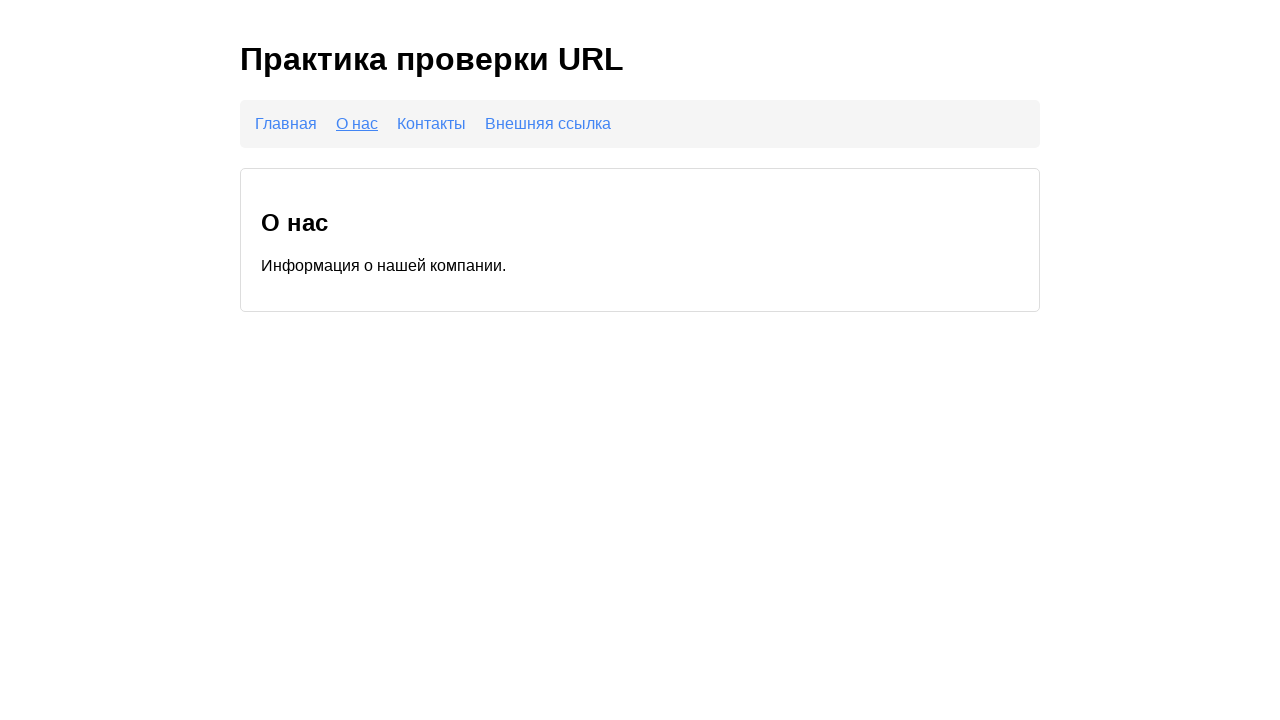

URL changed to contain #about hash
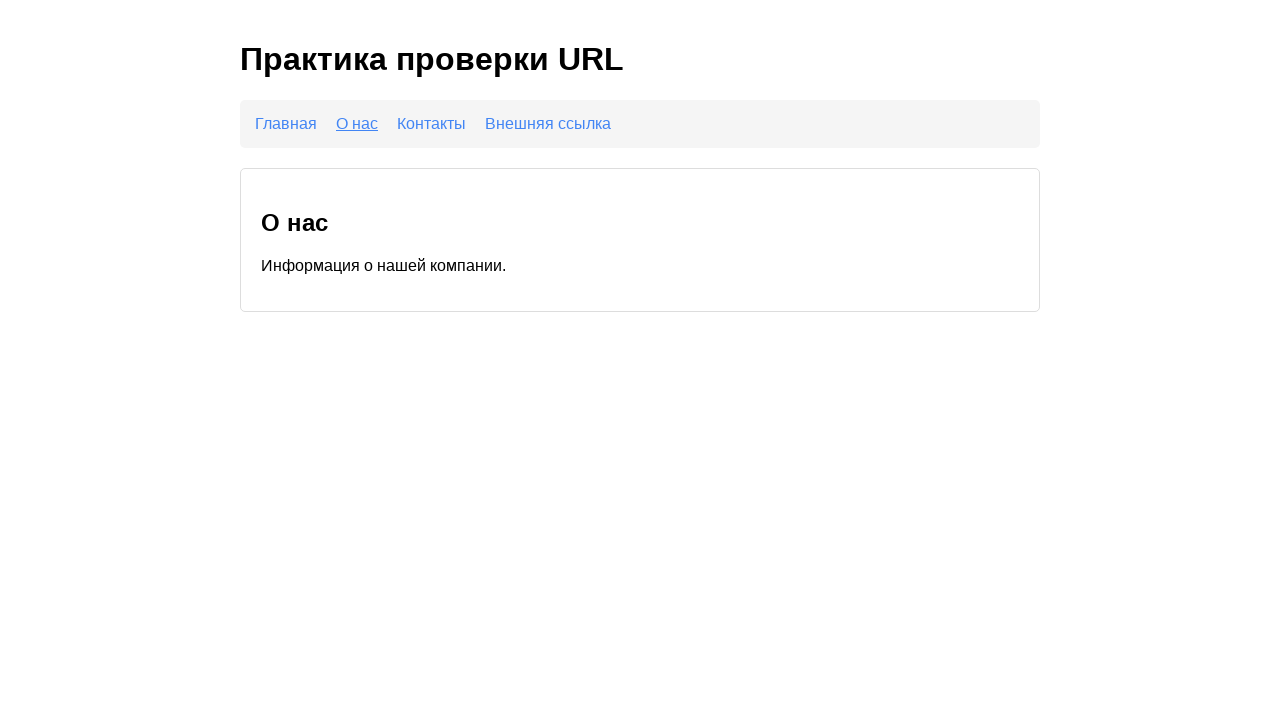

Clicked 'Contacts' link at (432, 123) on #contacts-link
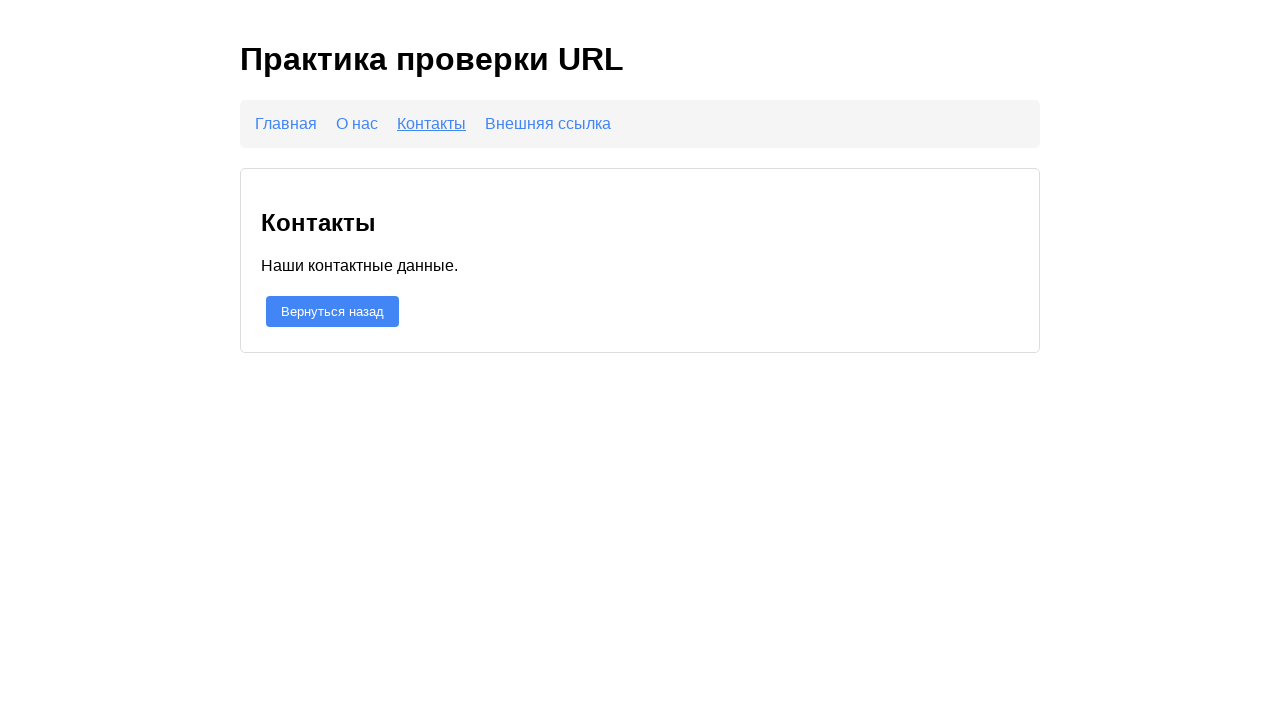

URL changed to contain #contacts hash
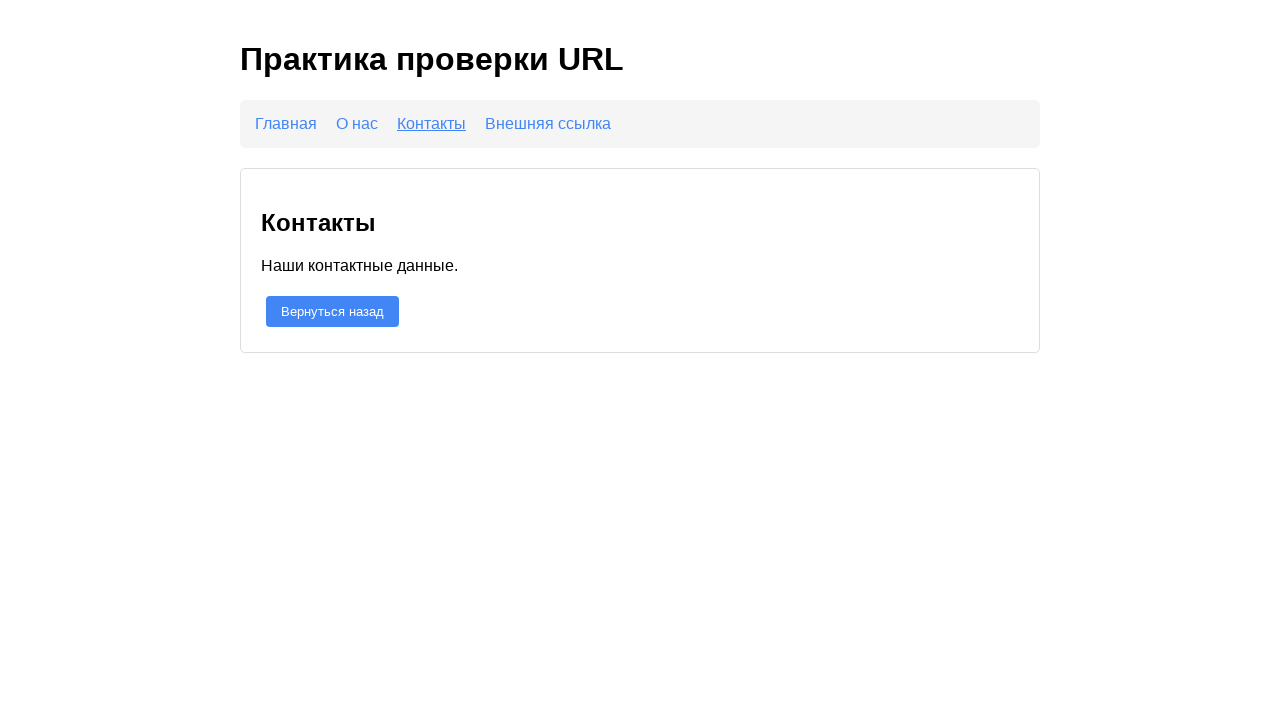

Clicked 'Home' link at (286, 123) on #home-link
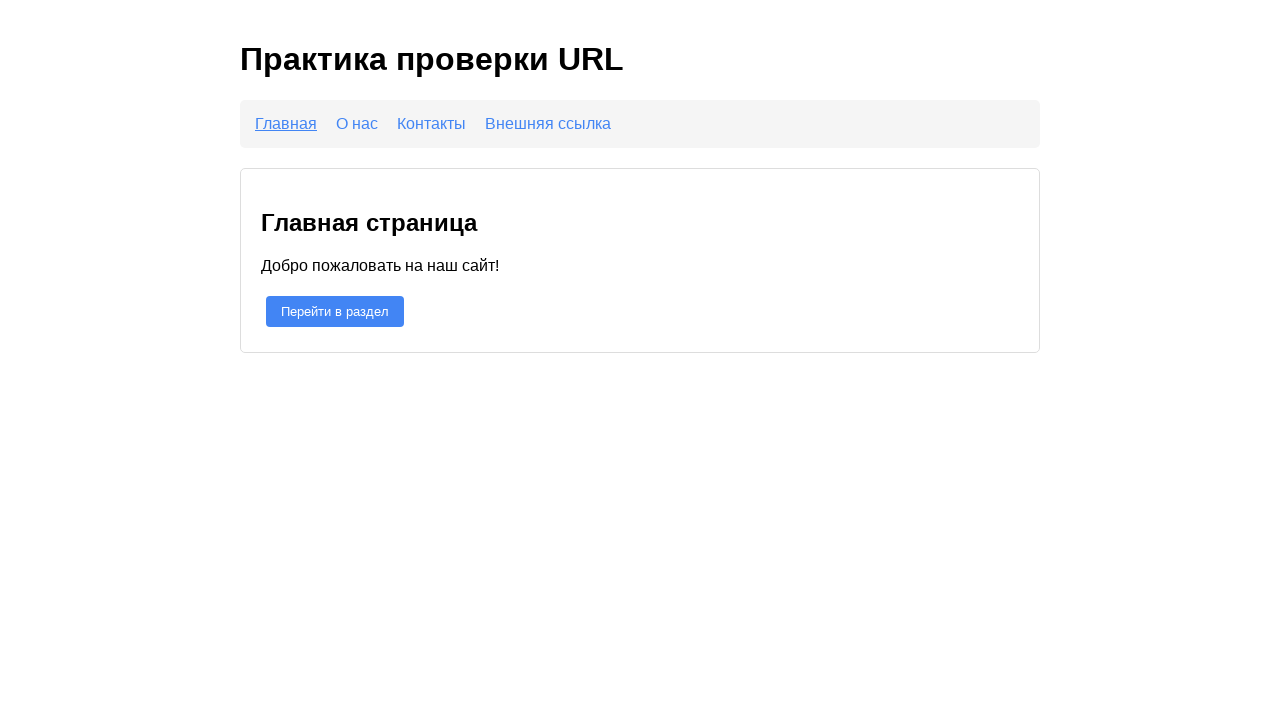

URL changed to contain #home hash
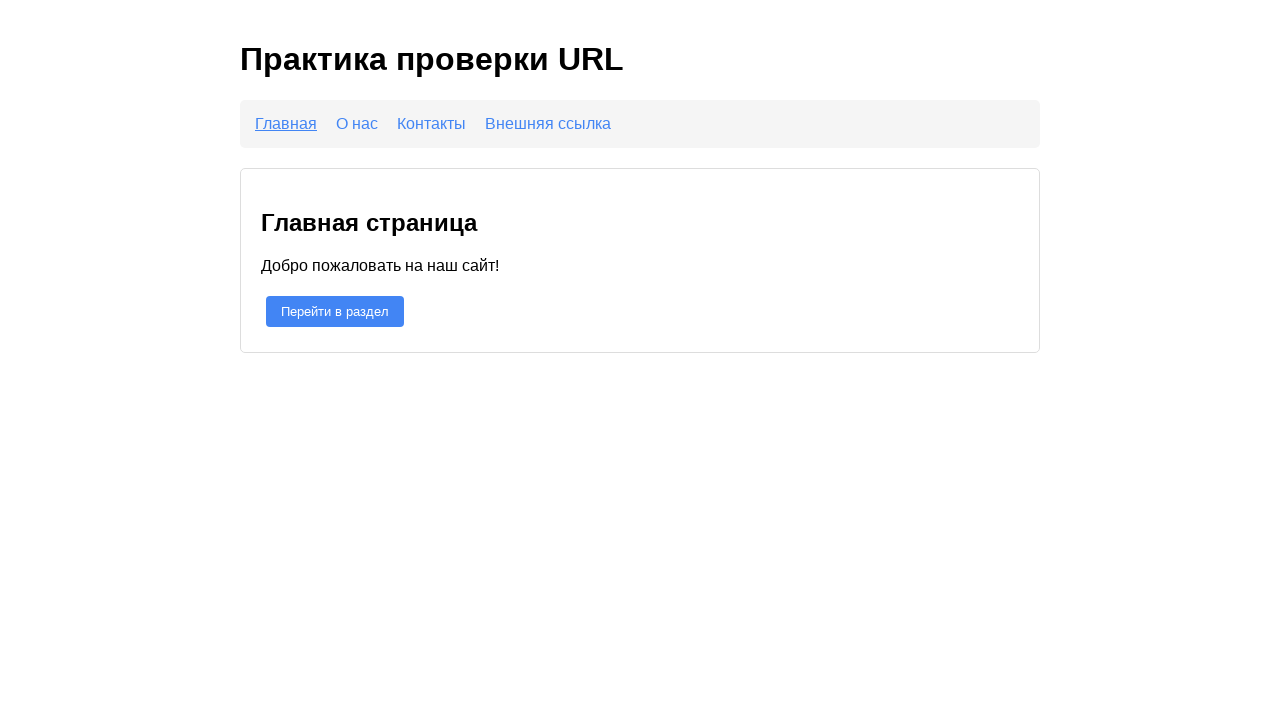

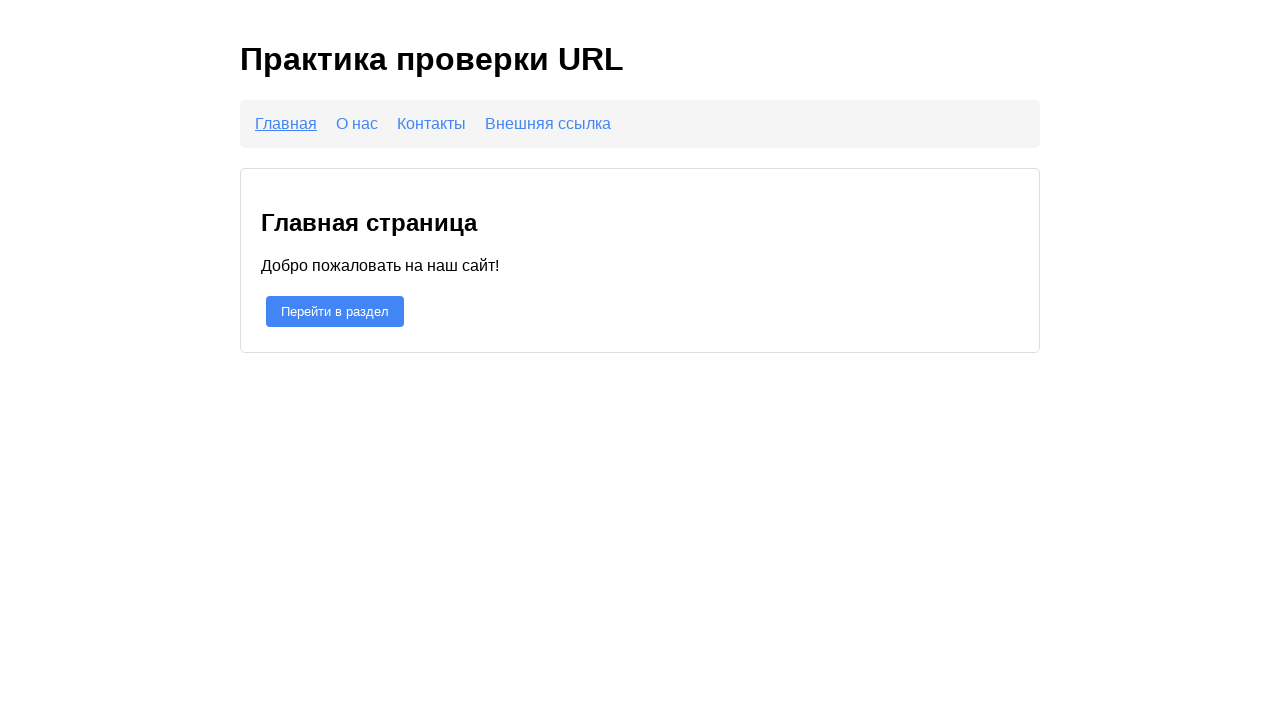